Navigates to the World Bank debarred firms page, waits for the data table to load, and enters a supplier name in the search field to filter results.

Starting URL: https://projects.worldbank.org/en/projects-operations/procurement/debarred-firms

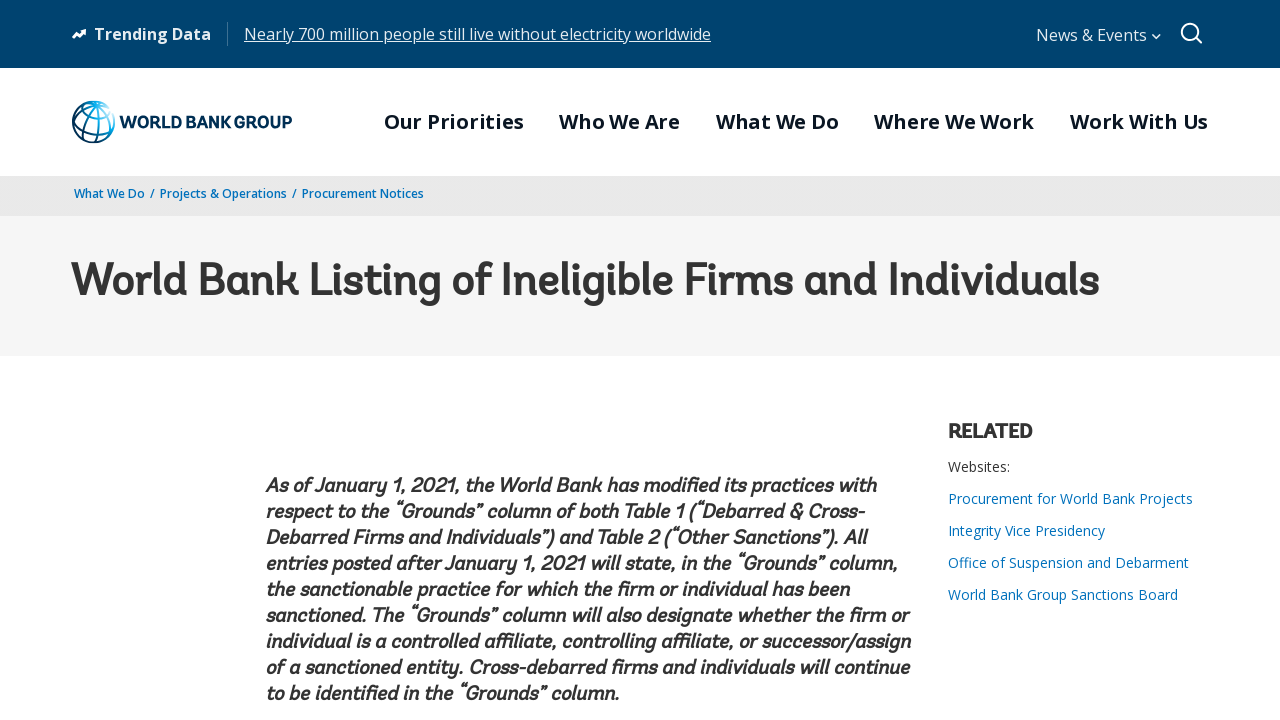

Navigated to World Bank debarred firms page
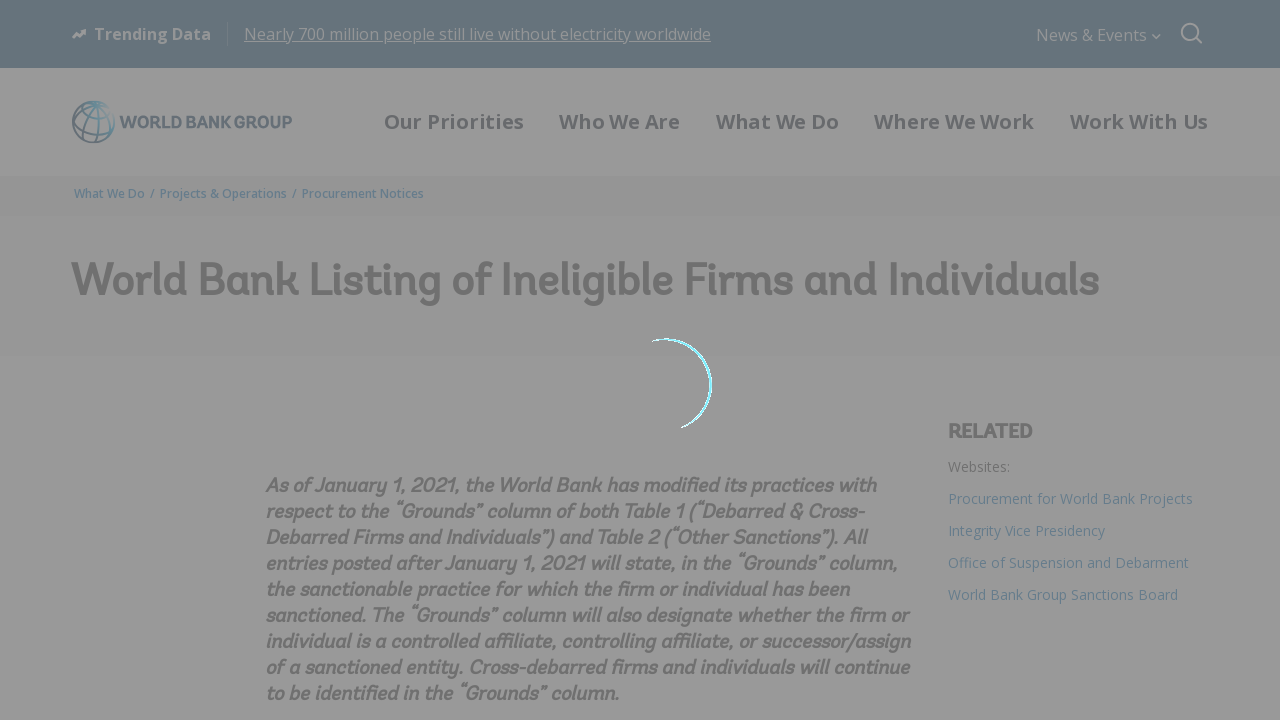

Data table loaded and became visible
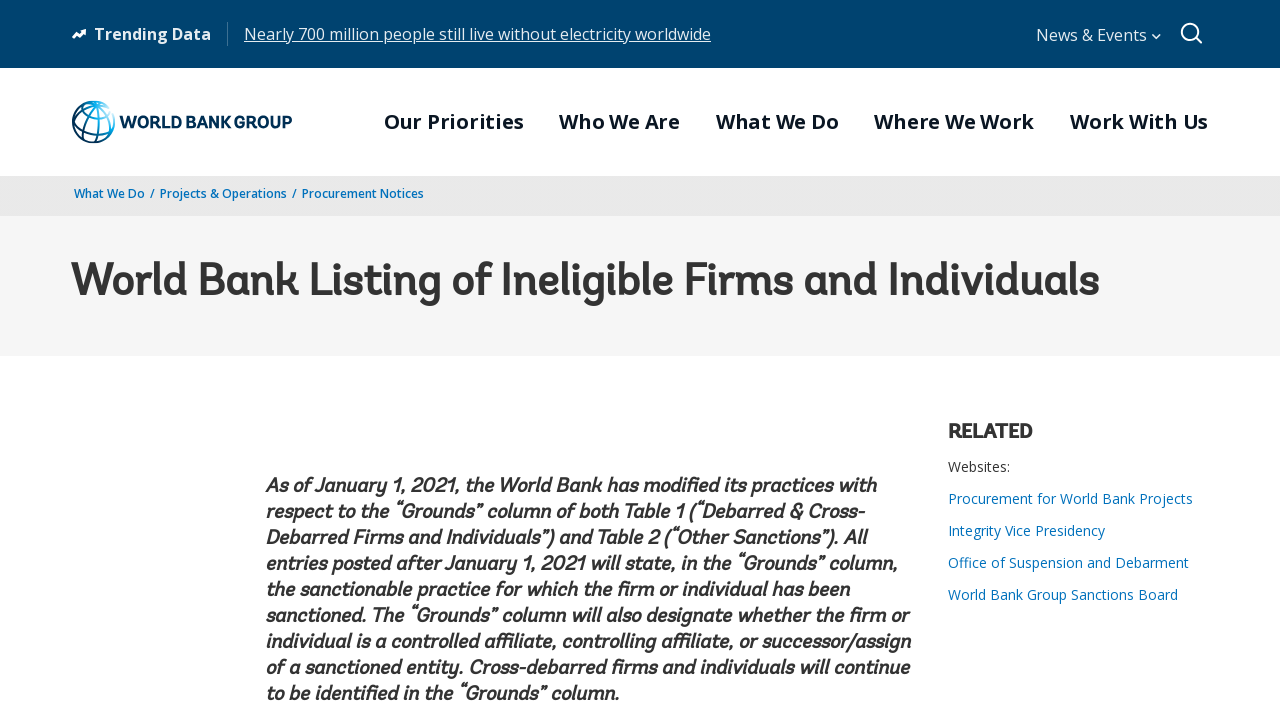

Entered 'Acme Corporation' in the search field on #category
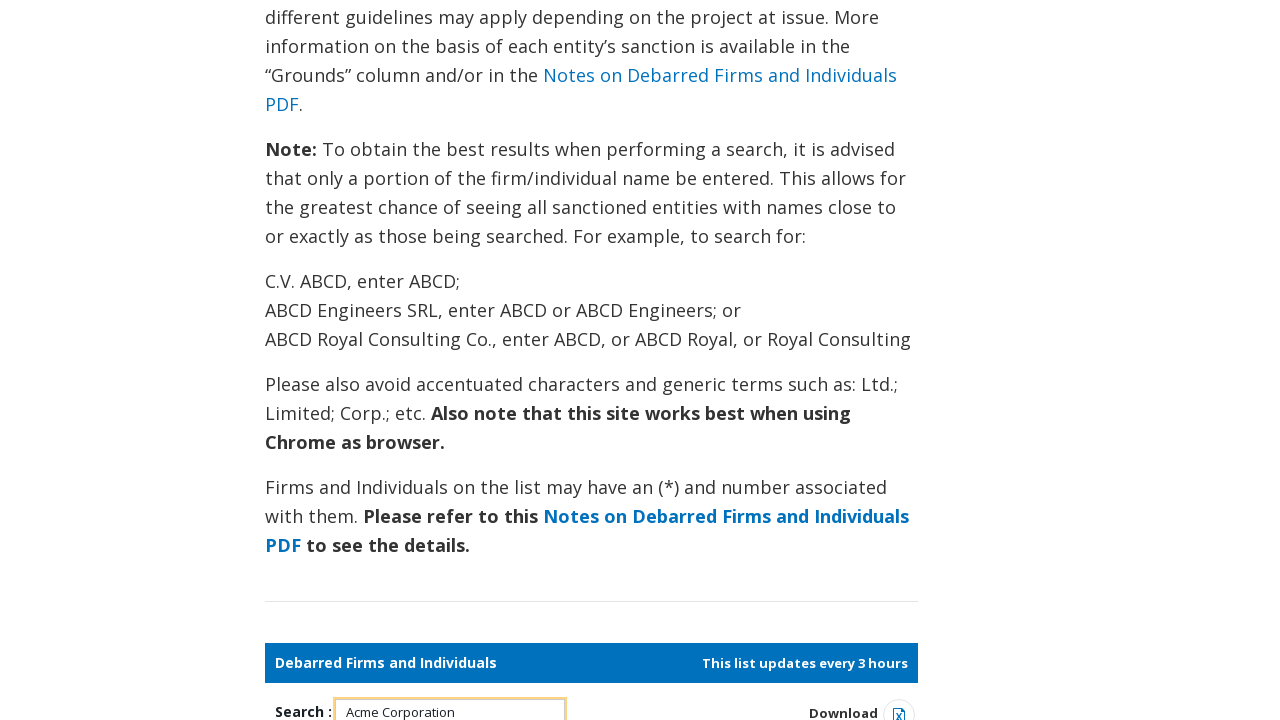

Search results filtered and table rows displayed
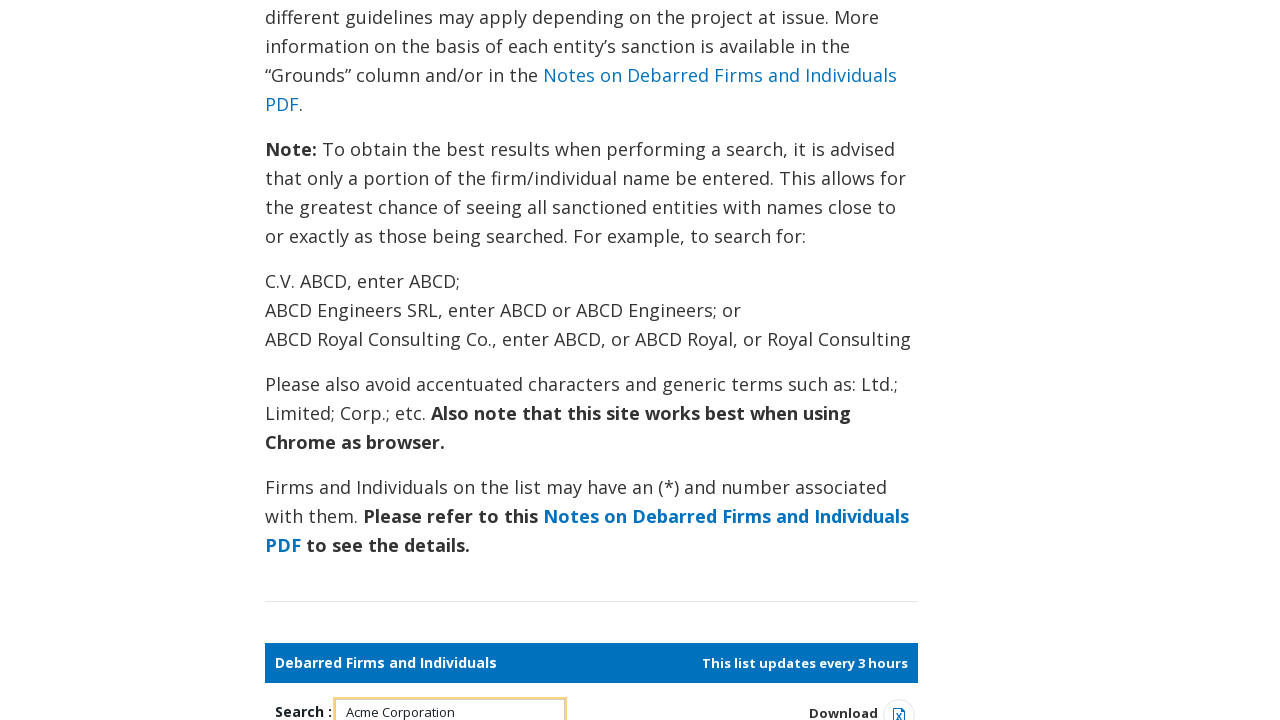

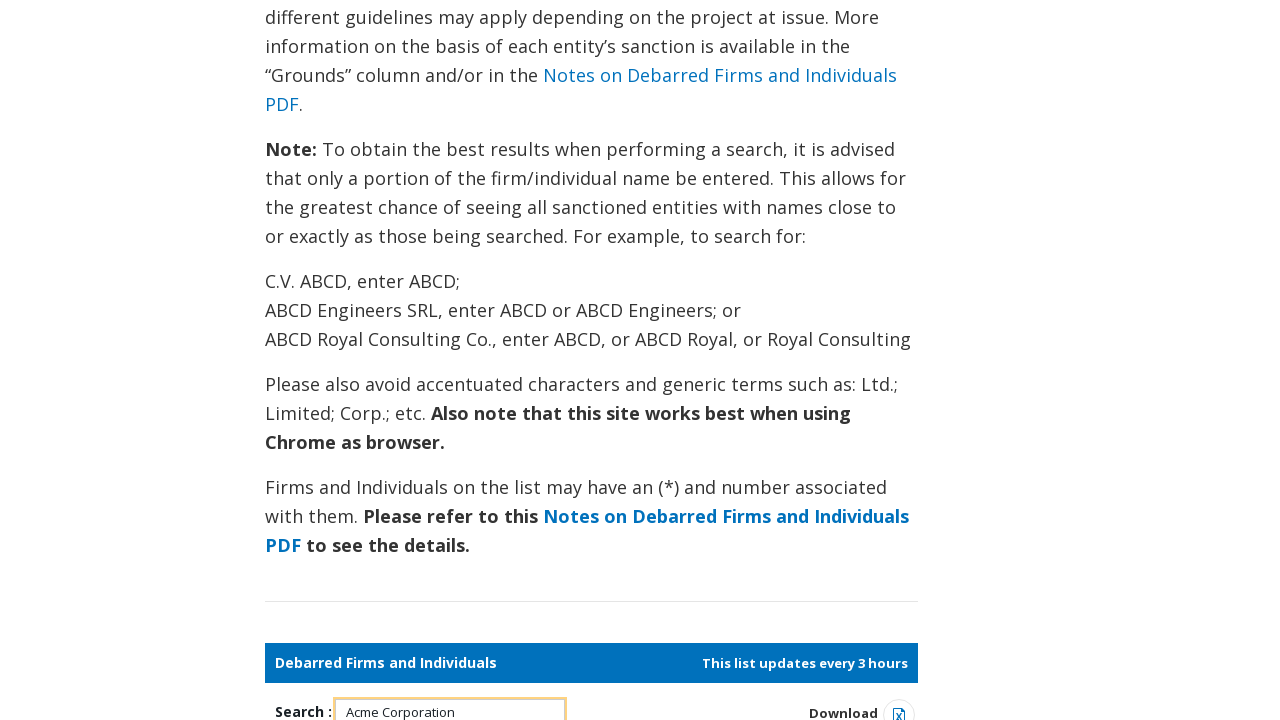